Tests sending text to a JavaScript prompt dialog by clicking the third button, entering a name in the prompt, accepting it, and verifying the name appears in the result message.

Starting URL: https://the-internet.herokuapp.com/javascript_alerts

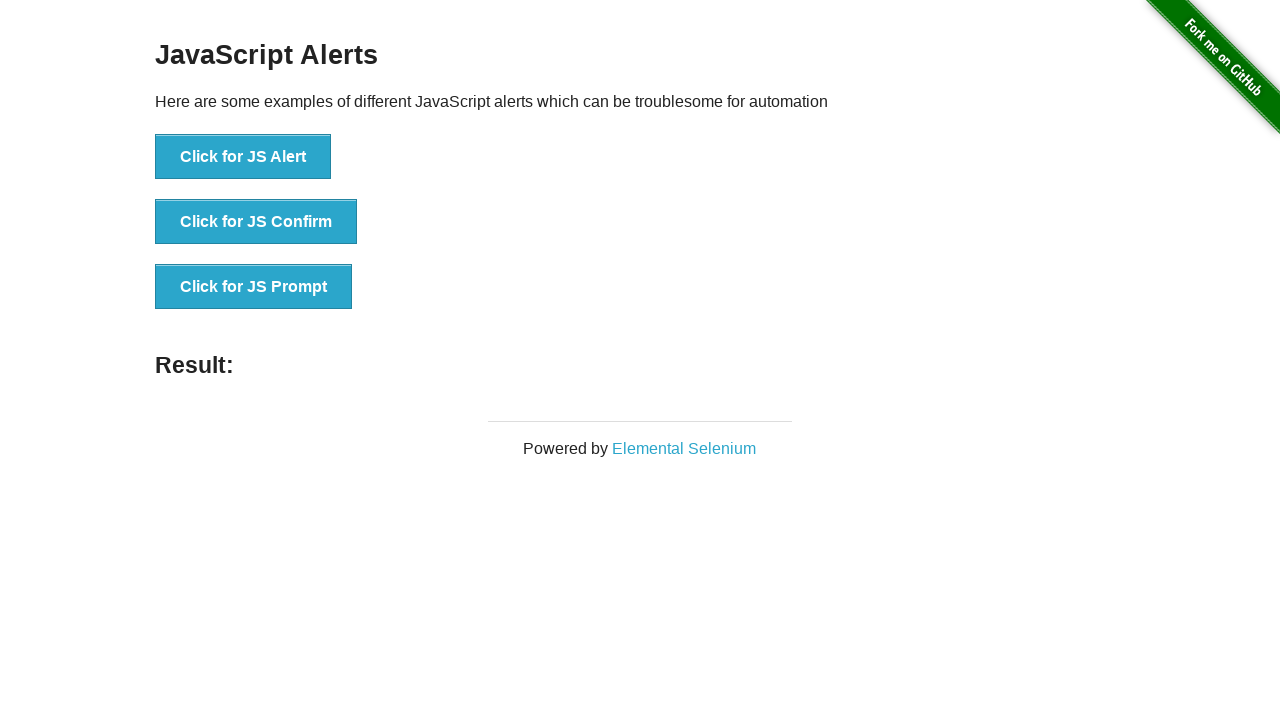

Set up dialog handler to accept prompt with 'Muhammed'
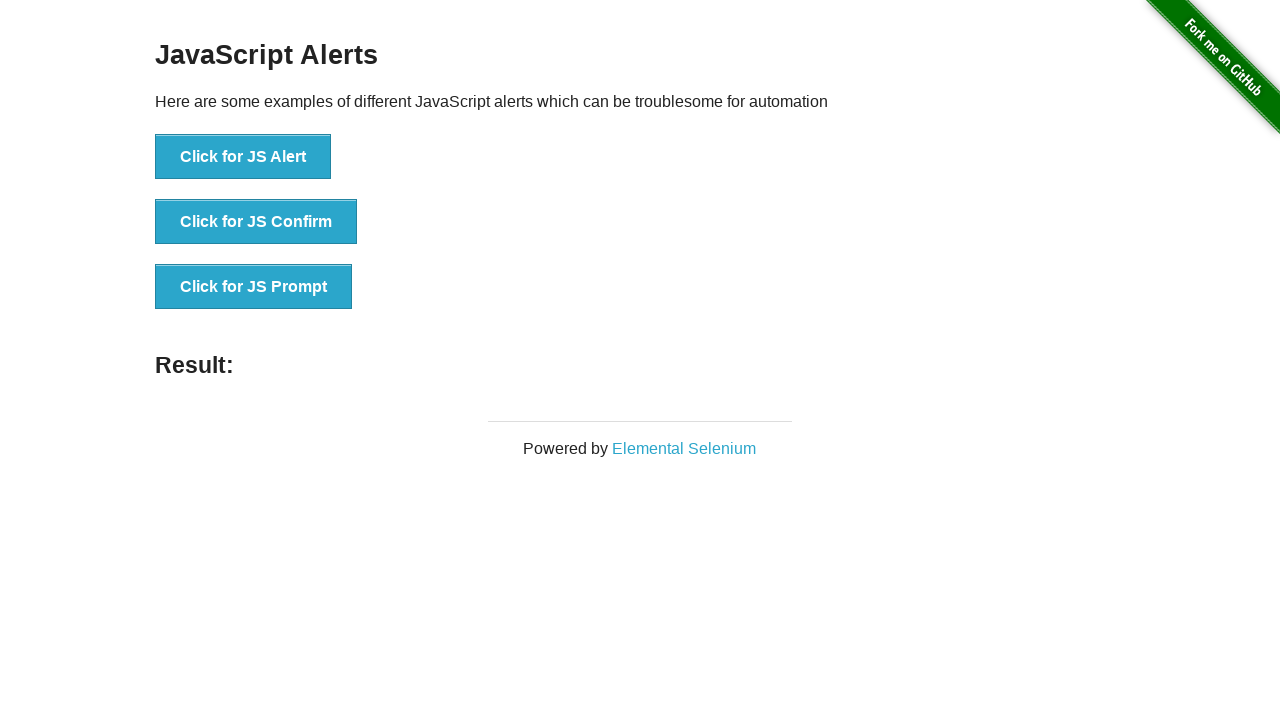

Clicked the third button to trigger JavaScript prompt dialog at (254, 287) on button[onclick='jsPrompt()']
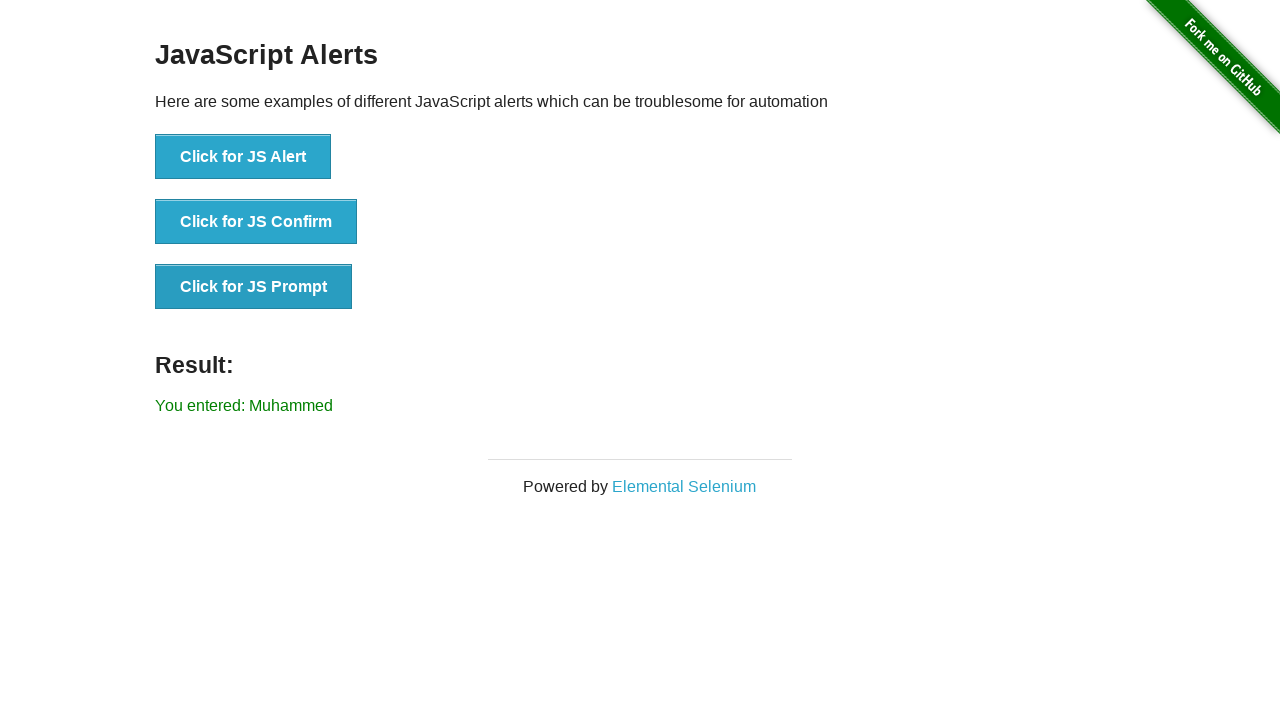

Result element loaded after accepting prompt
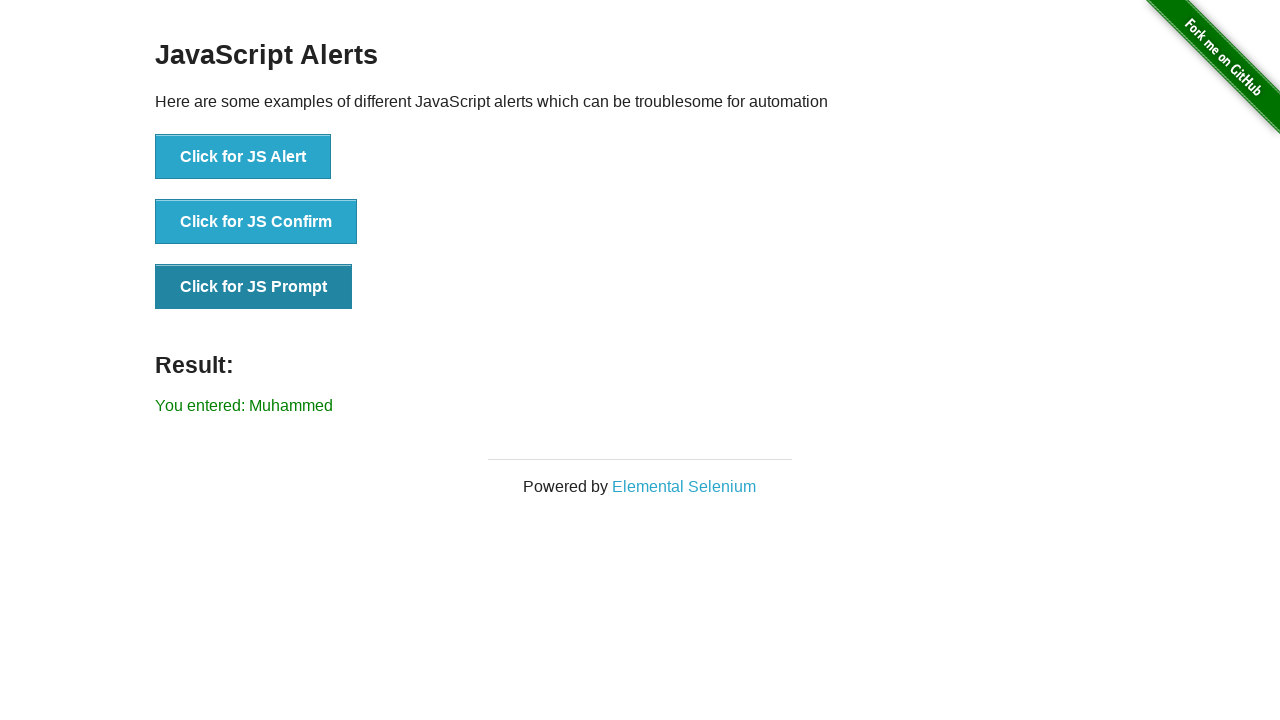

Retrieved result text content
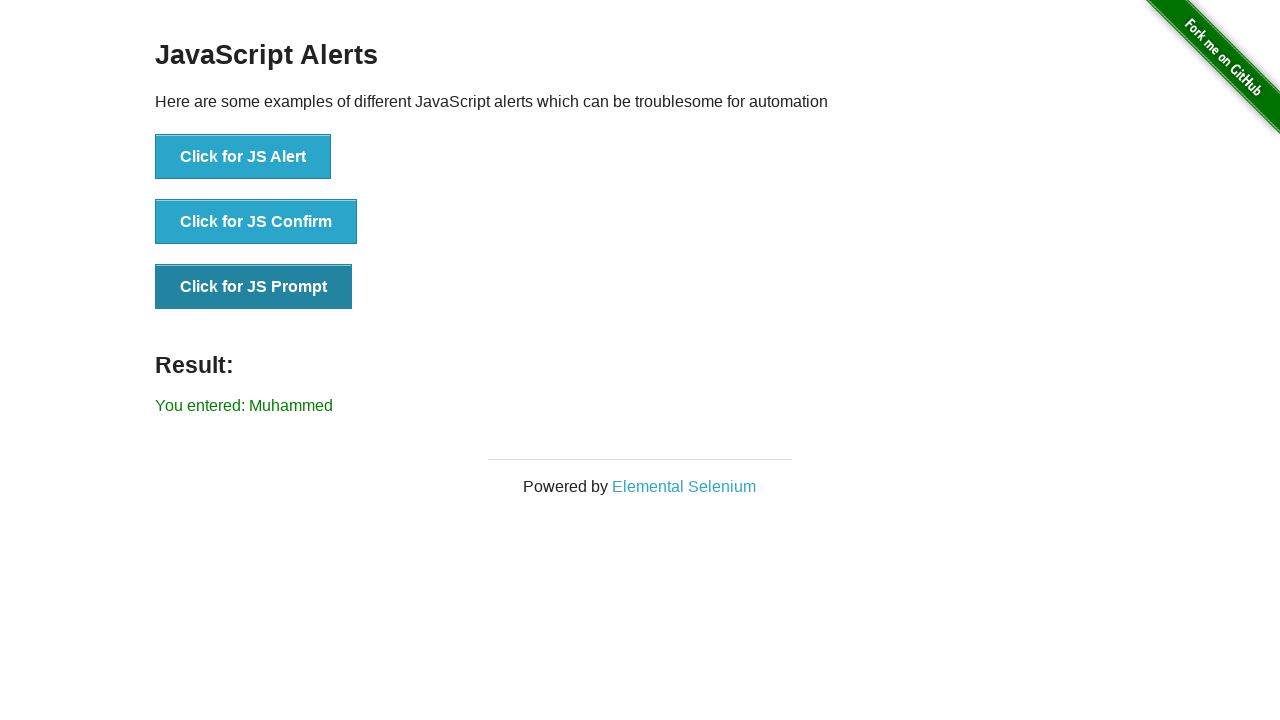

Verified that 'Muhammed' appears in the result message
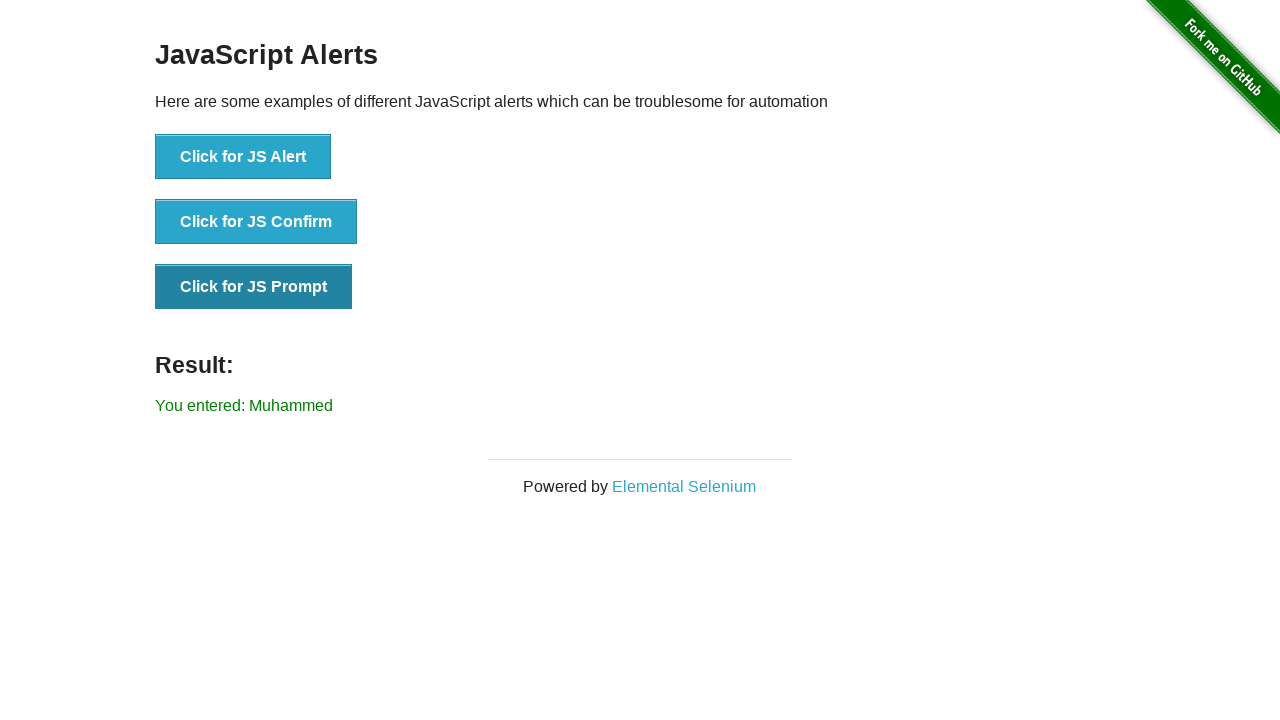

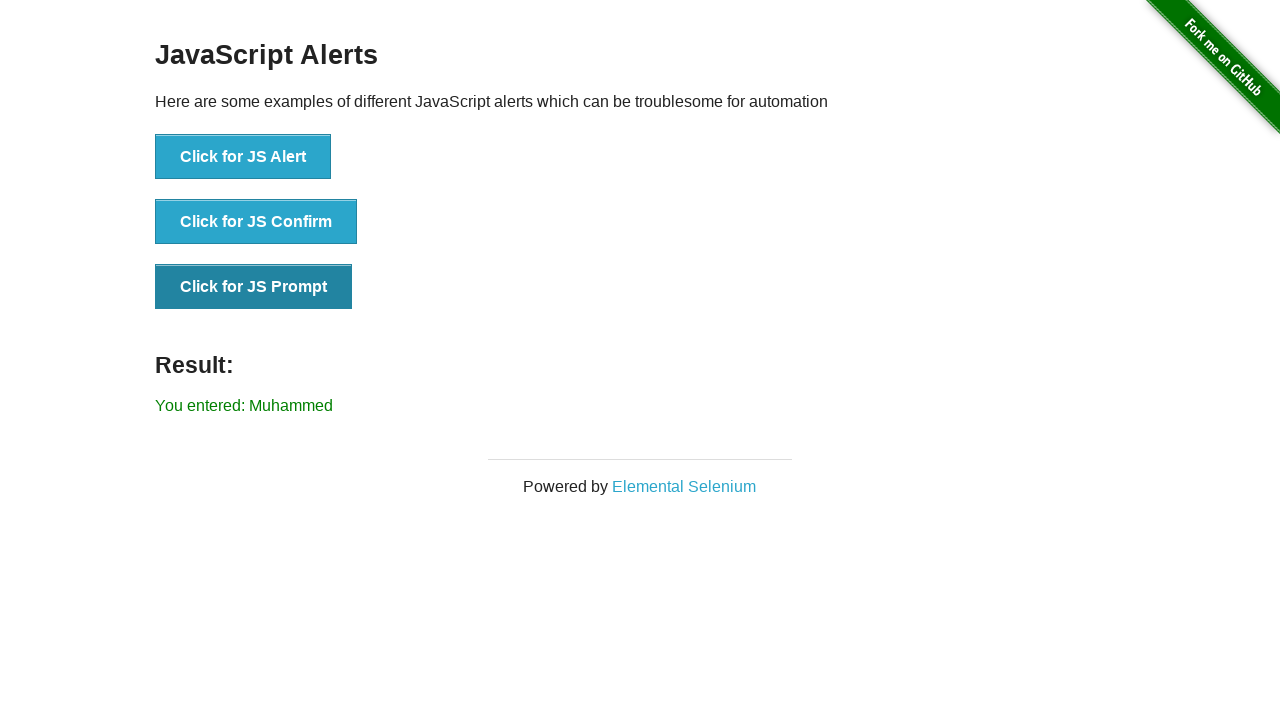